Tests a more comprehensive registration form by filling name, email, phone, and address fields, then submitting and verifying the success message

Starting URL: http://suninjuly.github.io/registration2.html

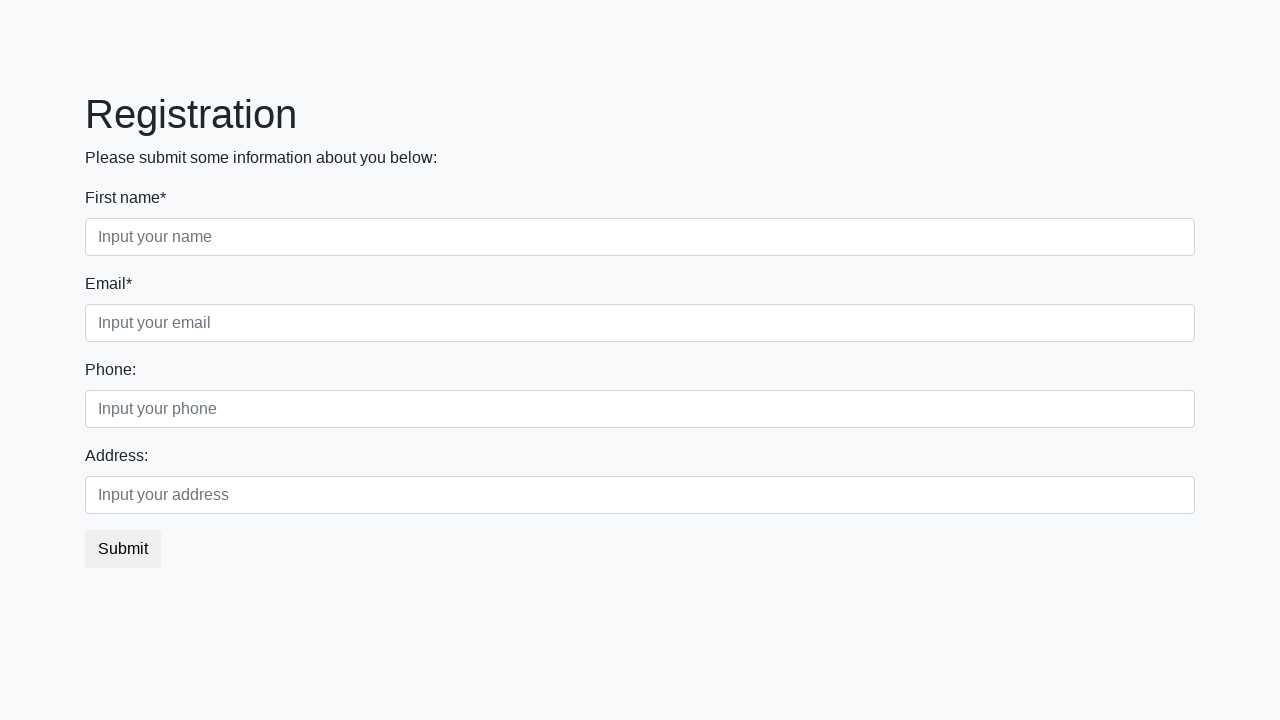

Filled first name field with 'Kamilla' on .first
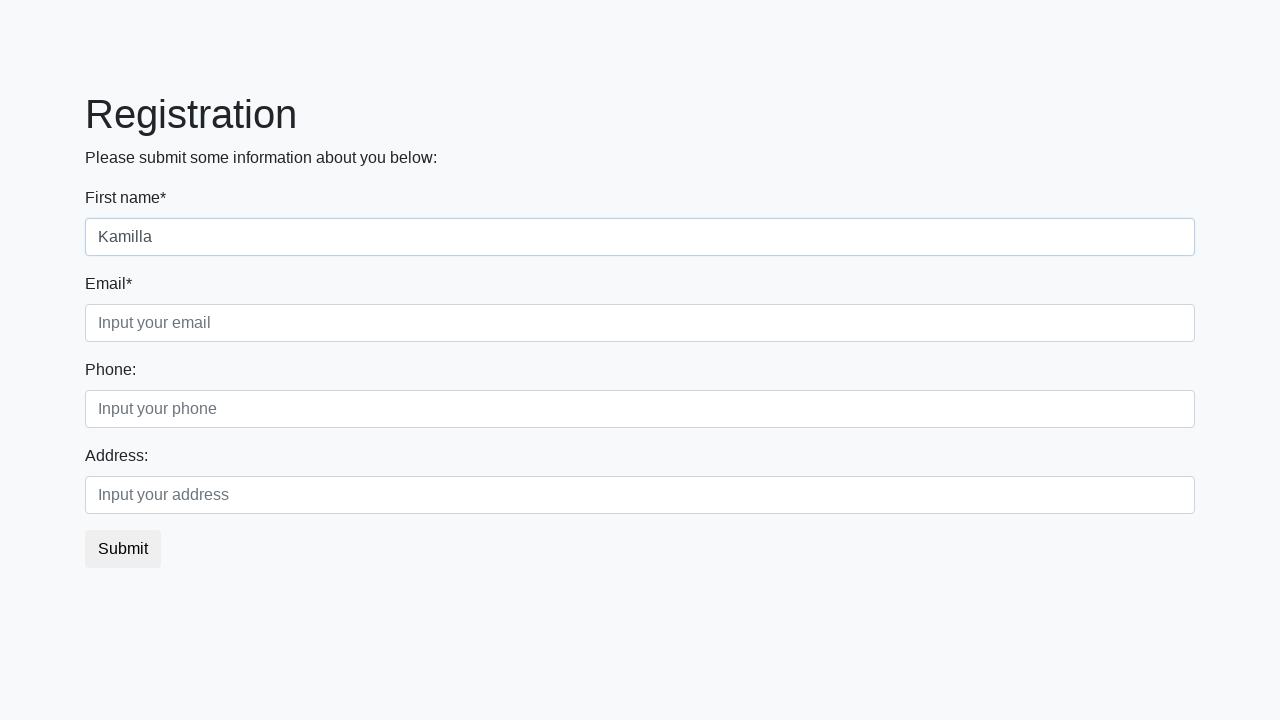

Filled email field with 'kamilla-tazieva@mail.ru' on .third
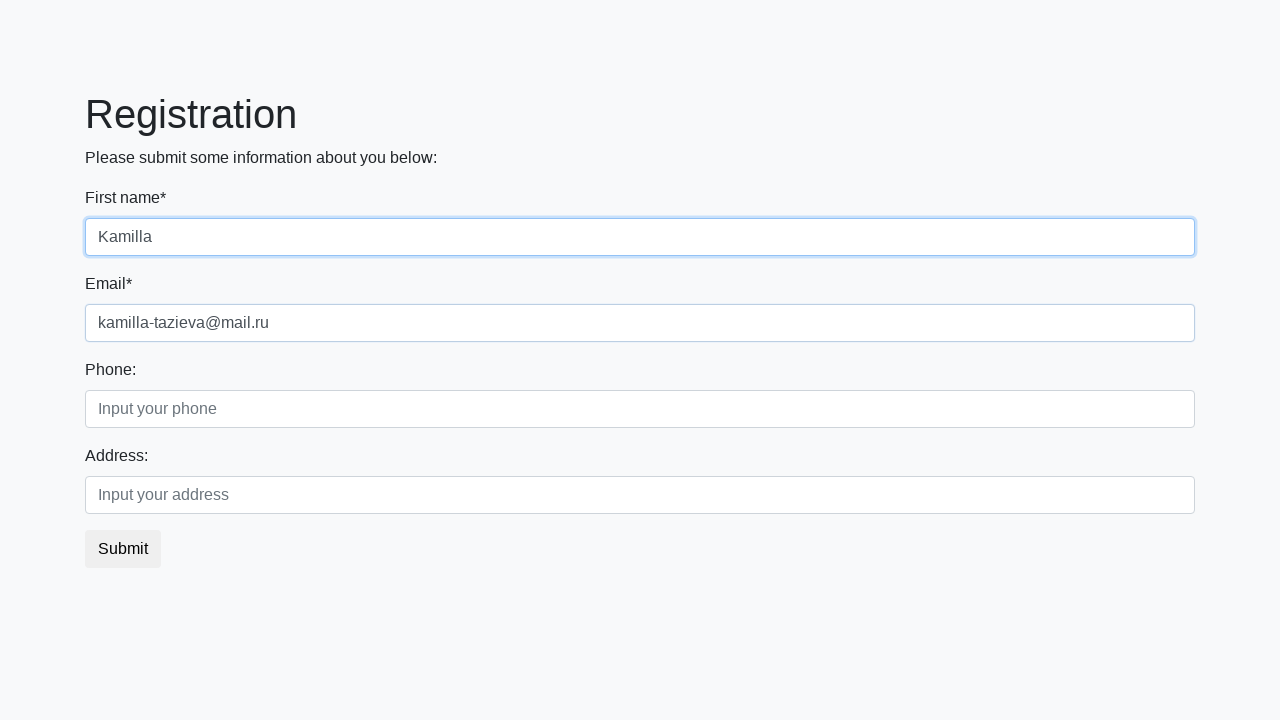

Filled phone field with '0223279833' on [placeholder="Input your phone"]
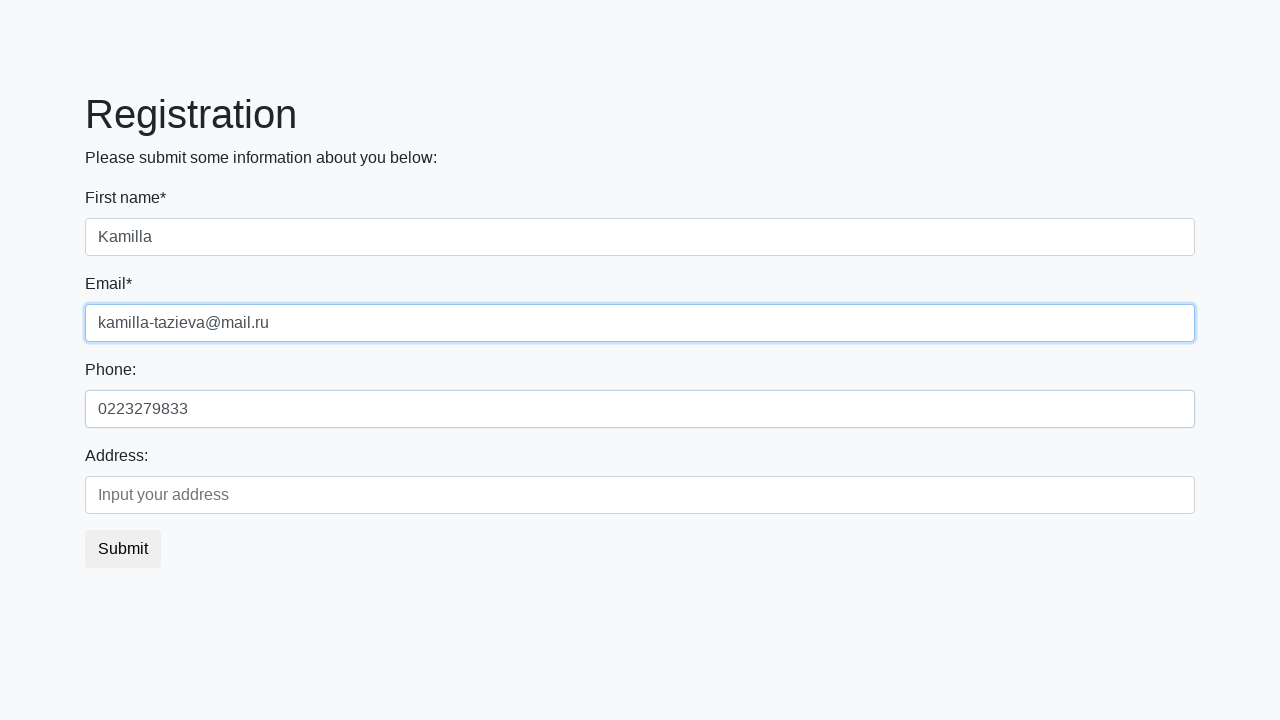

Filled address field with 'Kazan' on .second
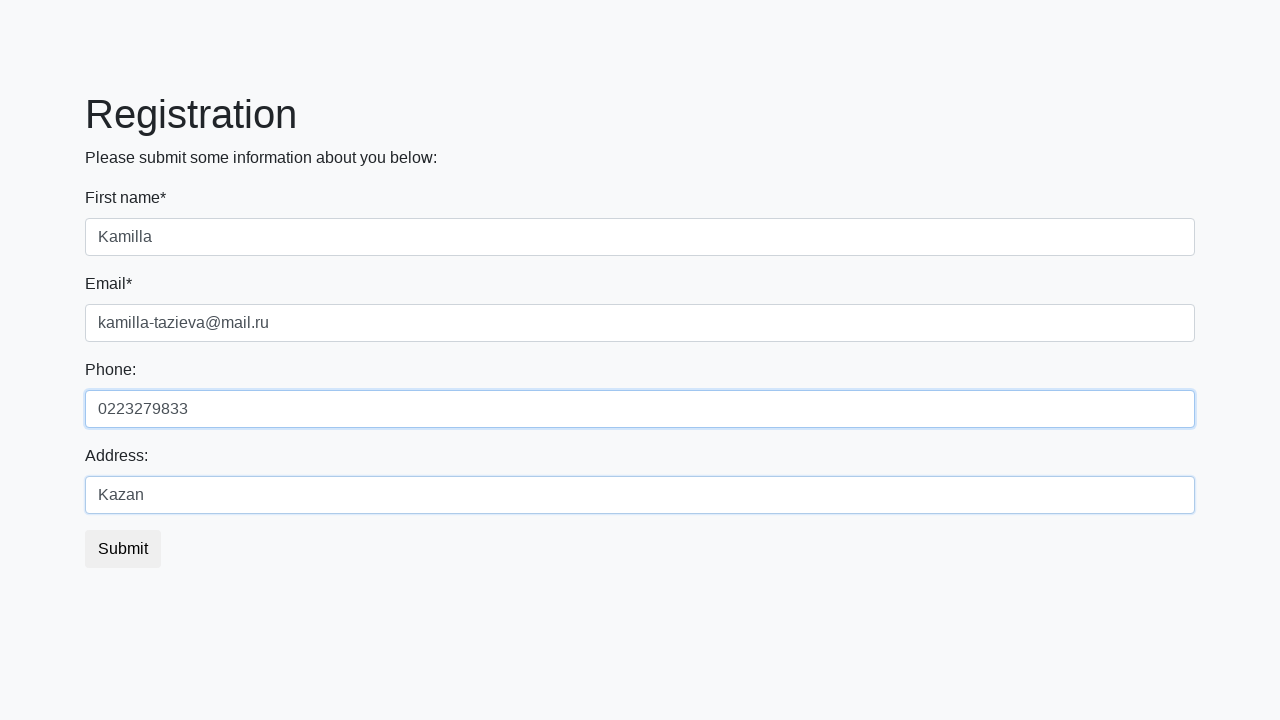

Clicked submit button with '.btn' selector at (123, 549) on .btn
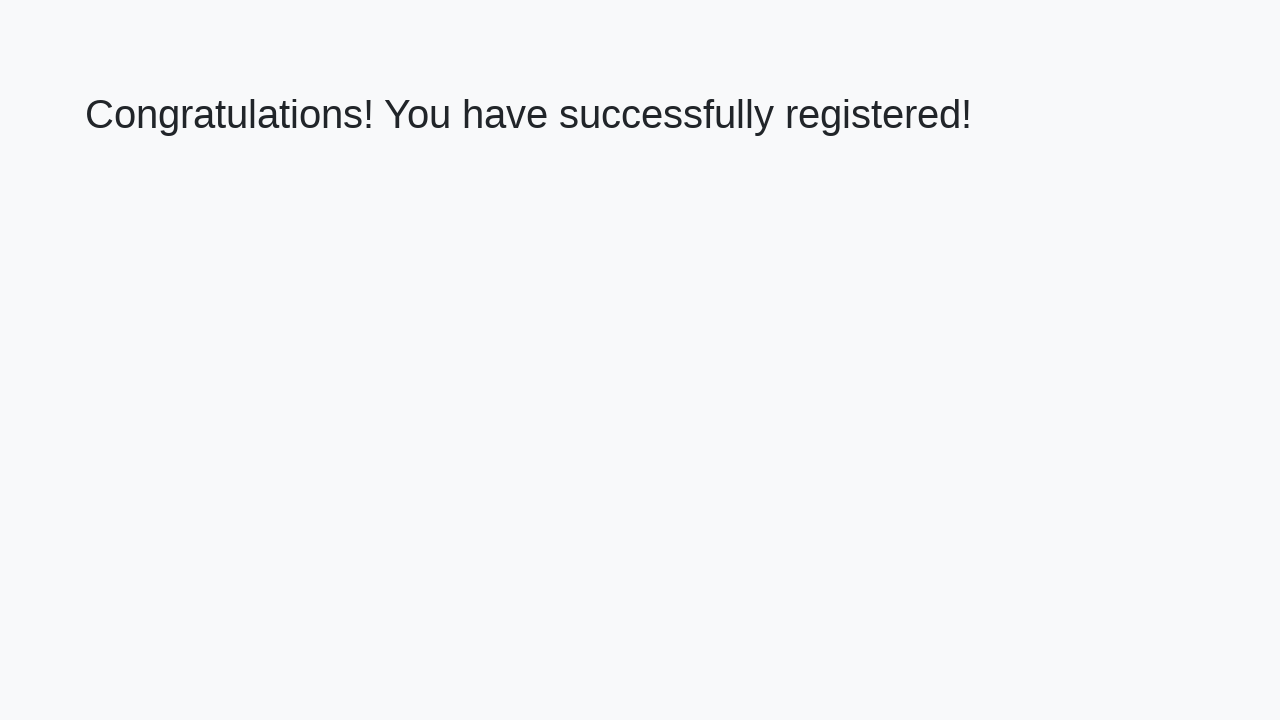

Success message header loaded
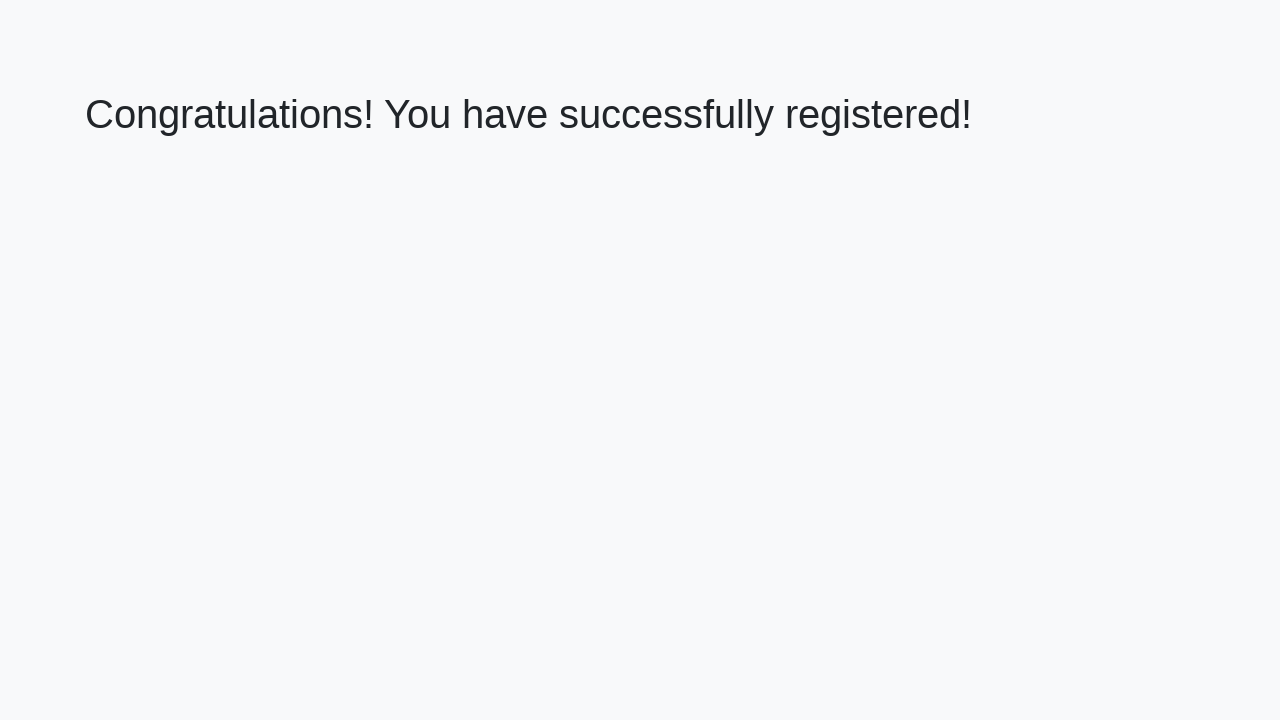

Retrieved success message text: 'Congratulations! You have successfully registered!'
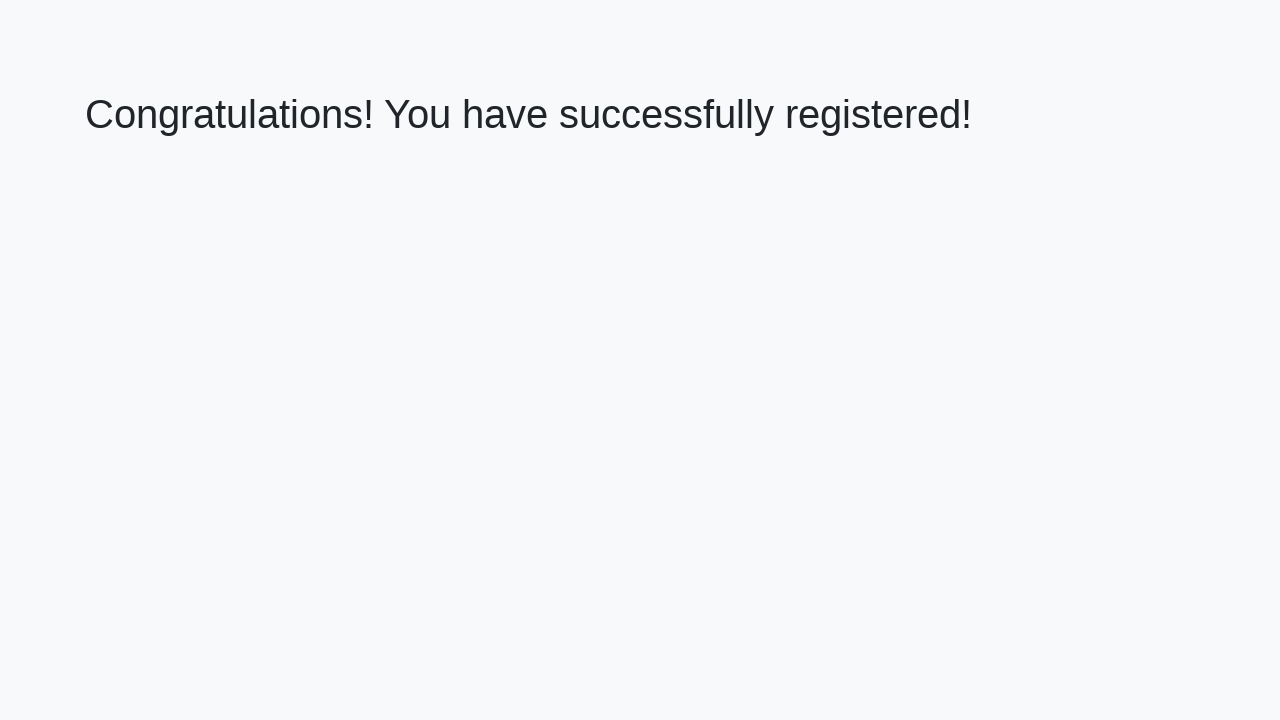

Assertion passed: success message matches expected text
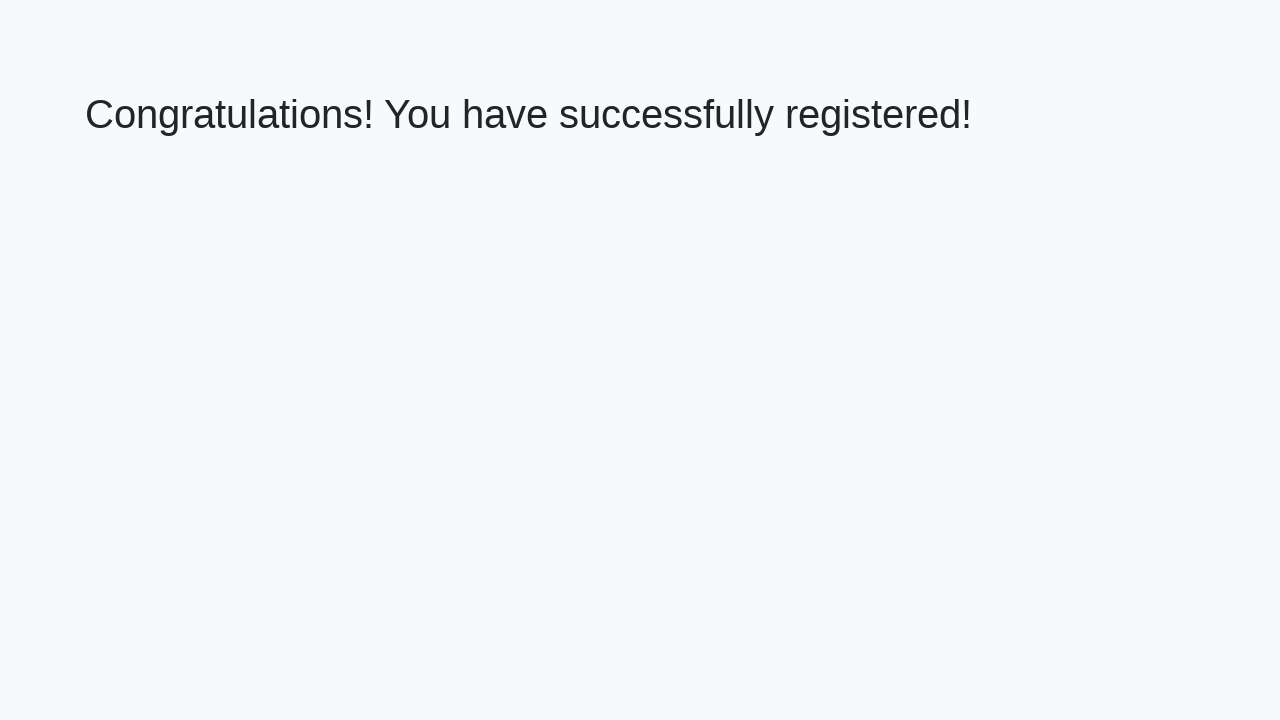

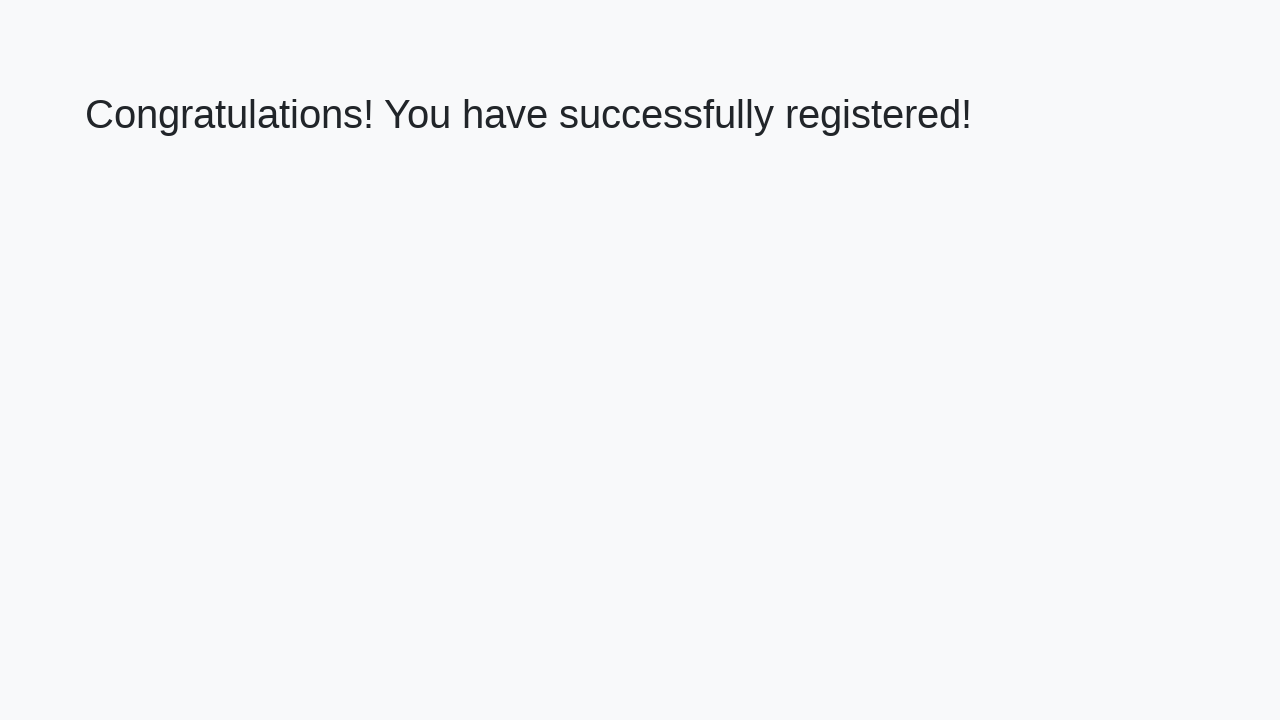